Tests drag and drop functionality on jQuery UI demo page by dragging an element and dropping it onto a target area

Starting URL: http://jqueryui.com/droppable/

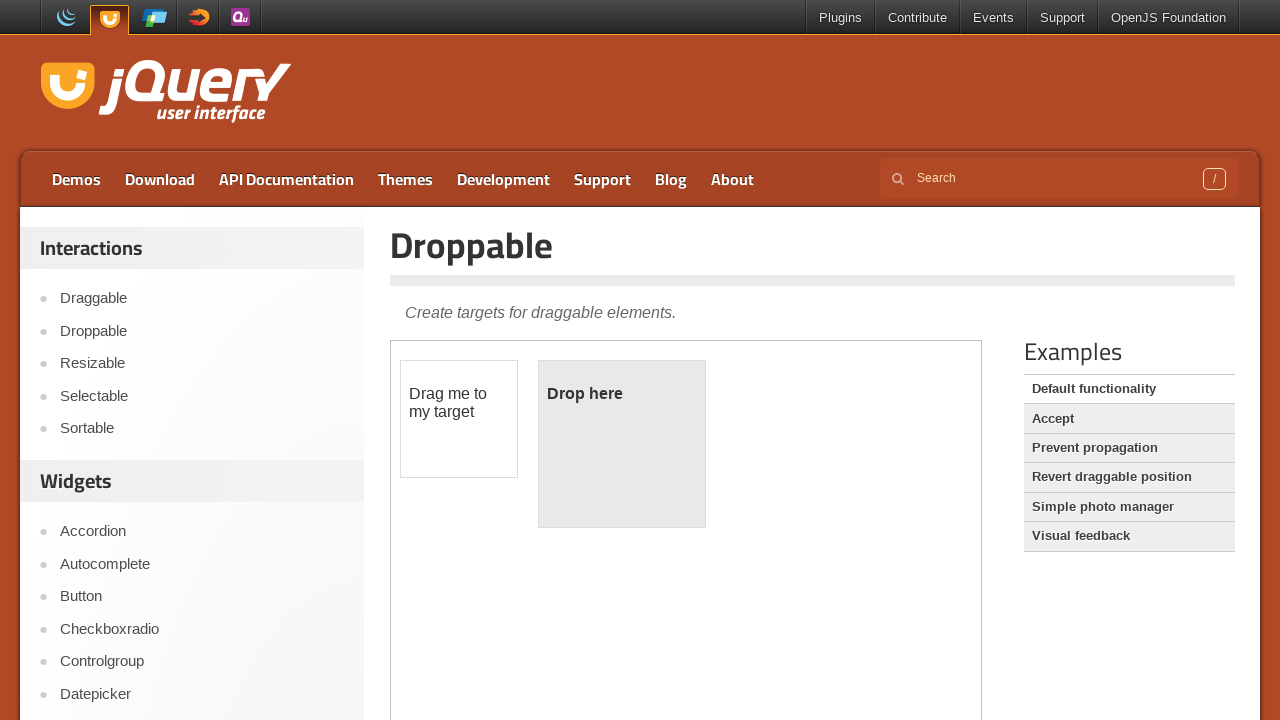

Located the demo iframe containing the drag and drop elements
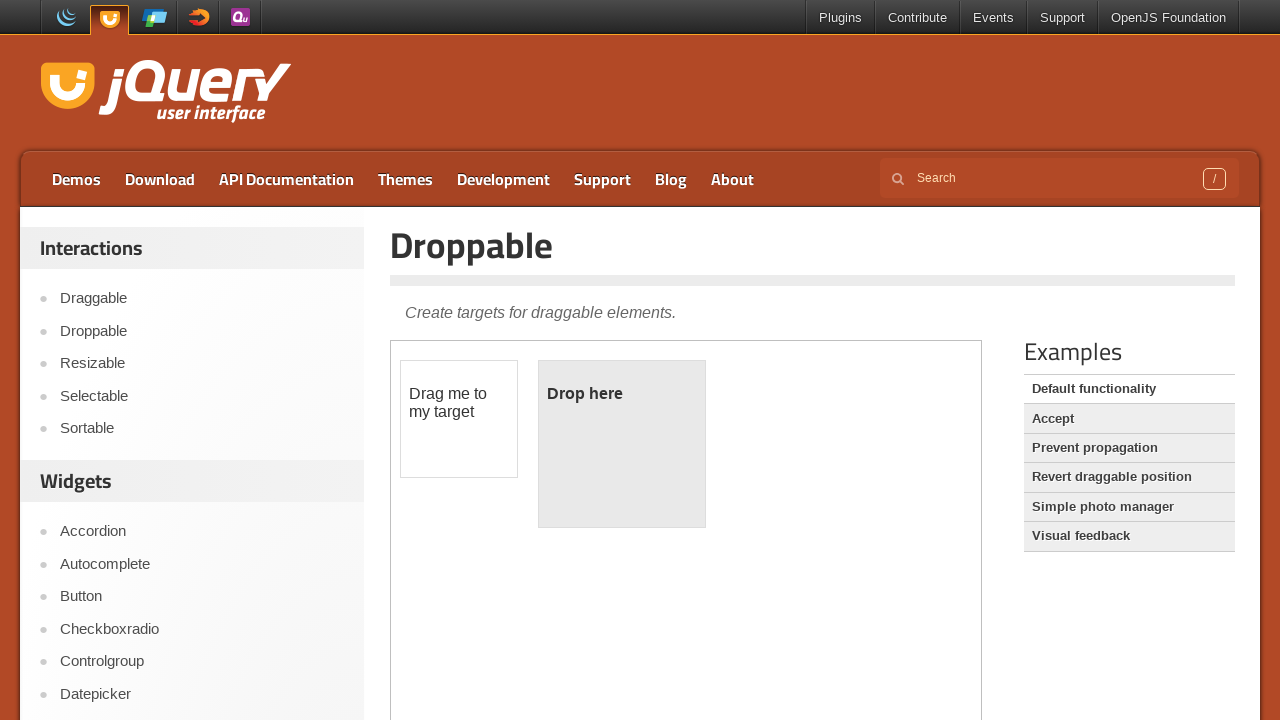

Located the draggable element with id 'draggable'
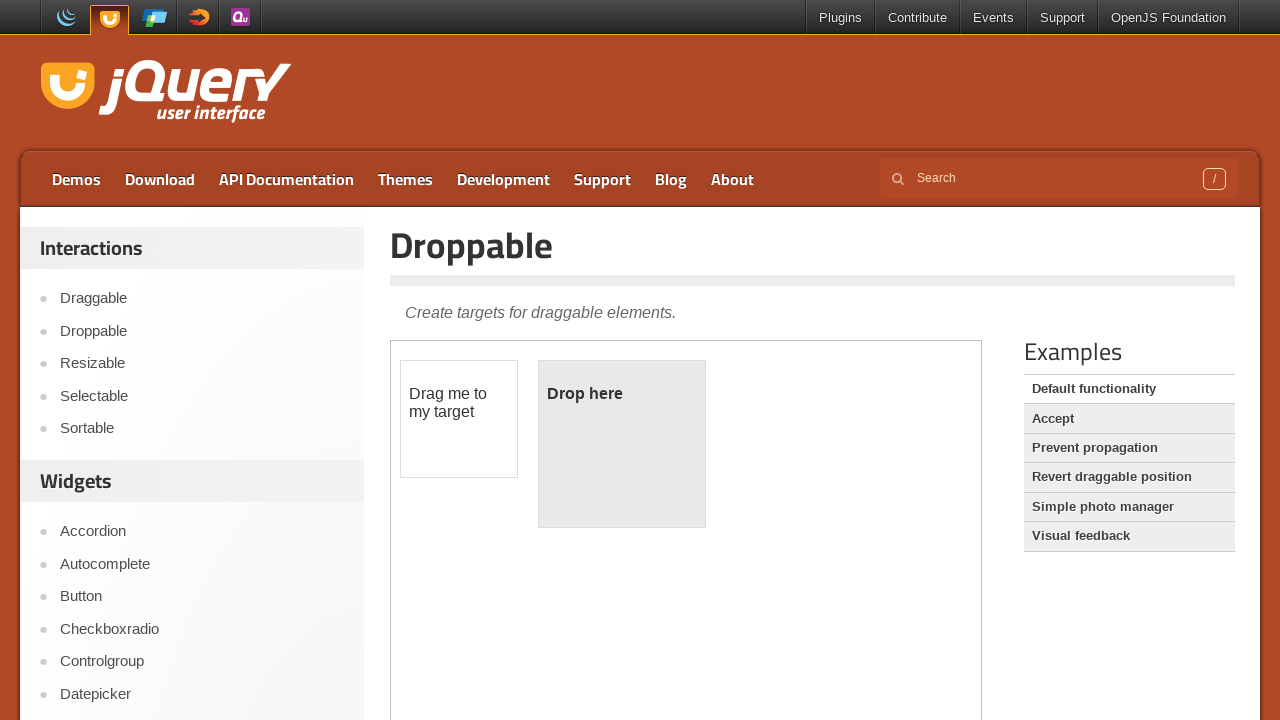

Located the droppable target area with id 'droppable'
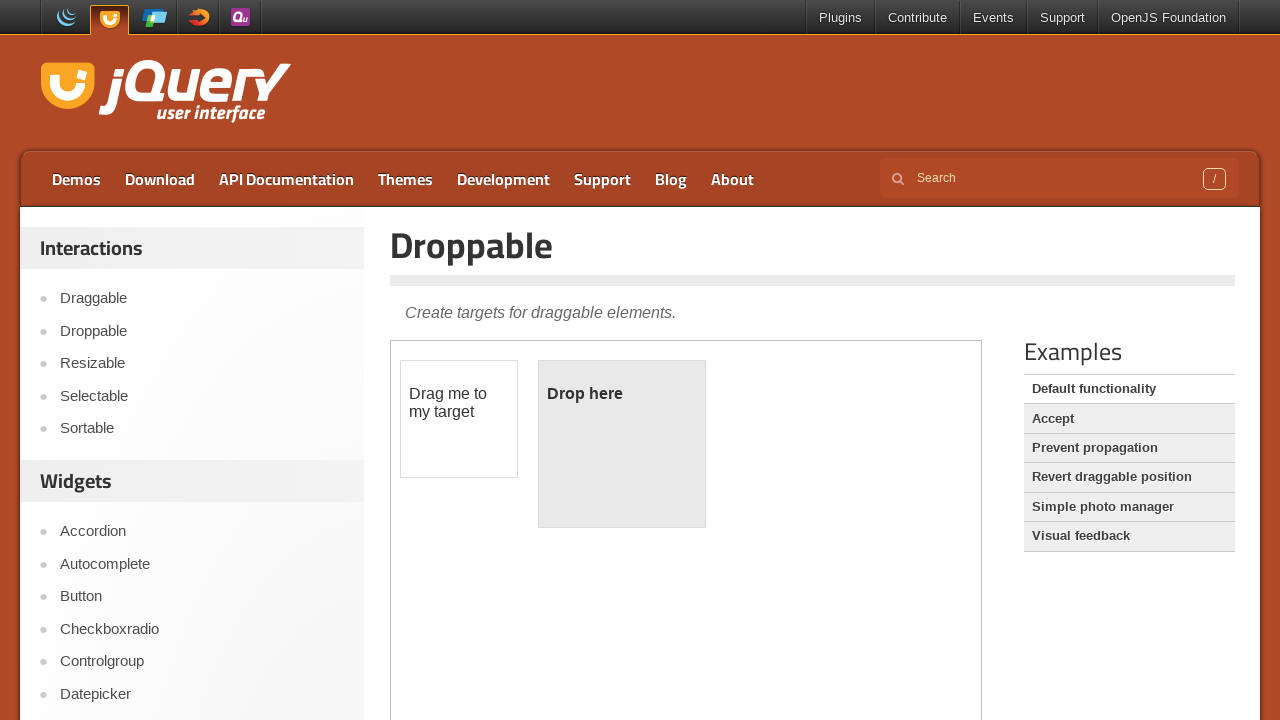

Dragged the draggable element and dropped it onto the droppable target area at (622, 444)
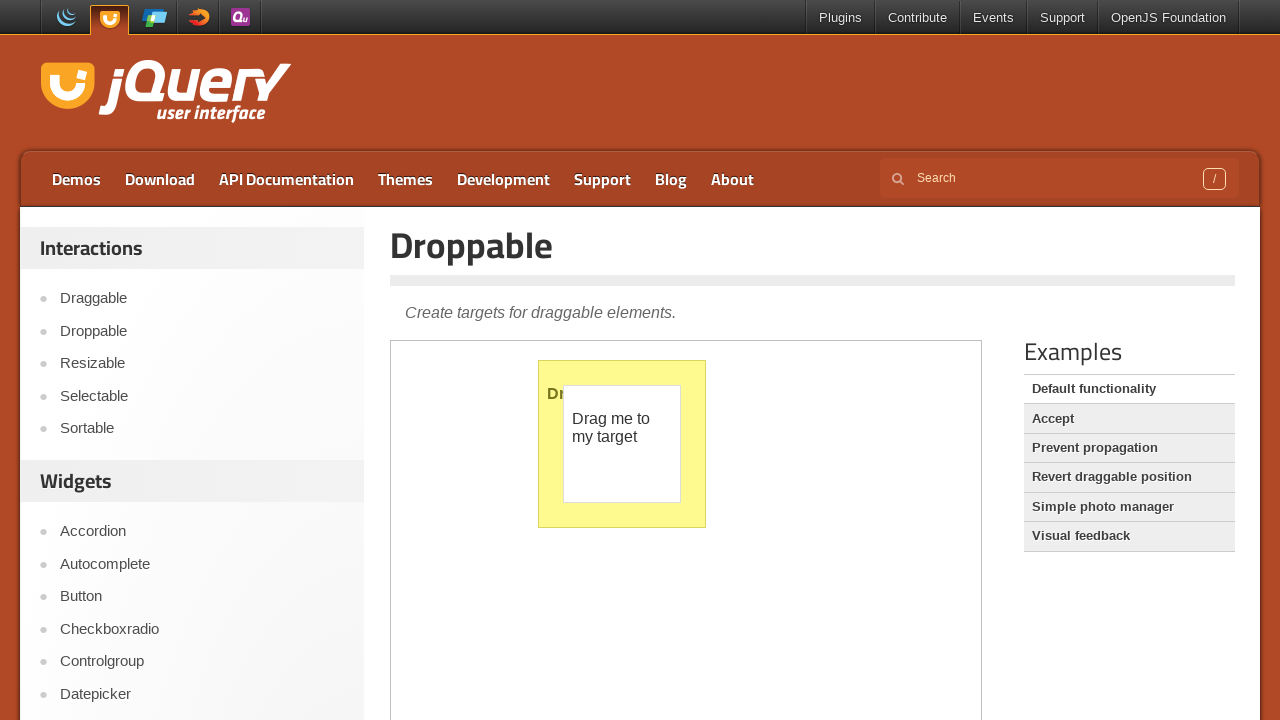

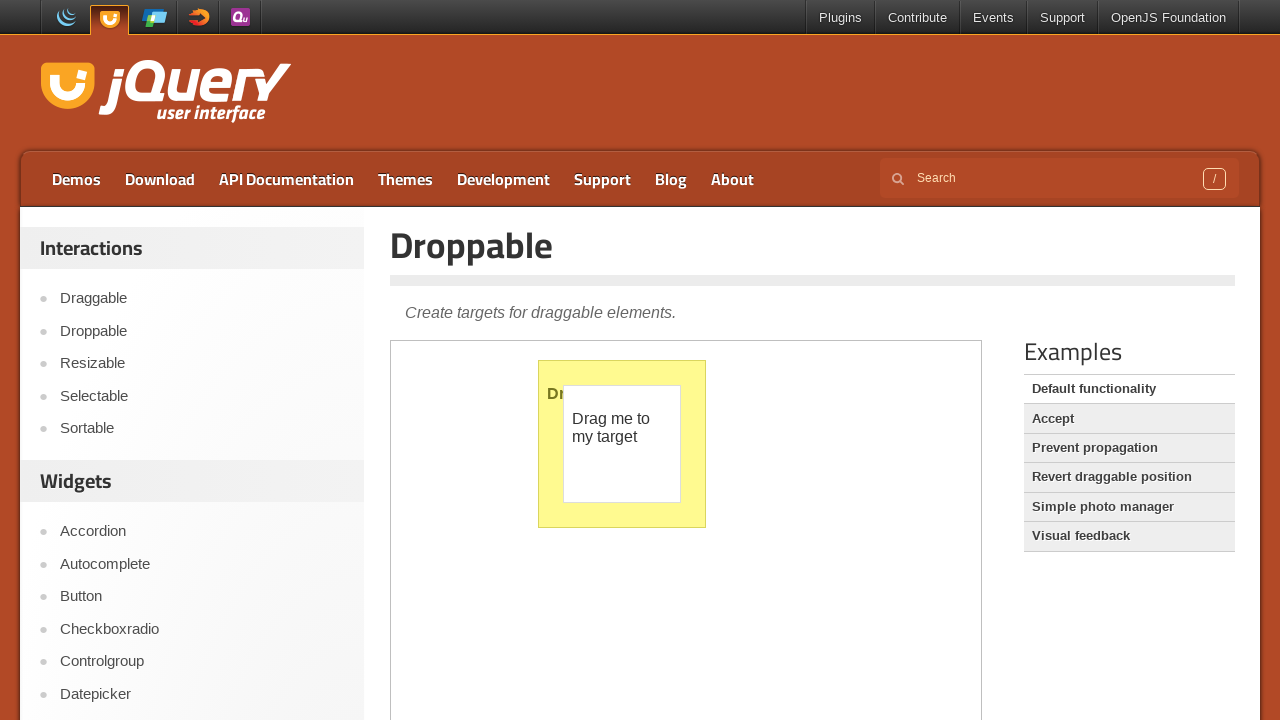